Tests the OJAD (Online Japanese Accent Dictionary) phrasing tool by entering Japanese text into the analysis field, submitting for pitch accent analysis, and verifying results appear for multiple words.

Starting URL: https://www.gavo.t.u-tokyo.ac.jp/ojad/phrasing/index

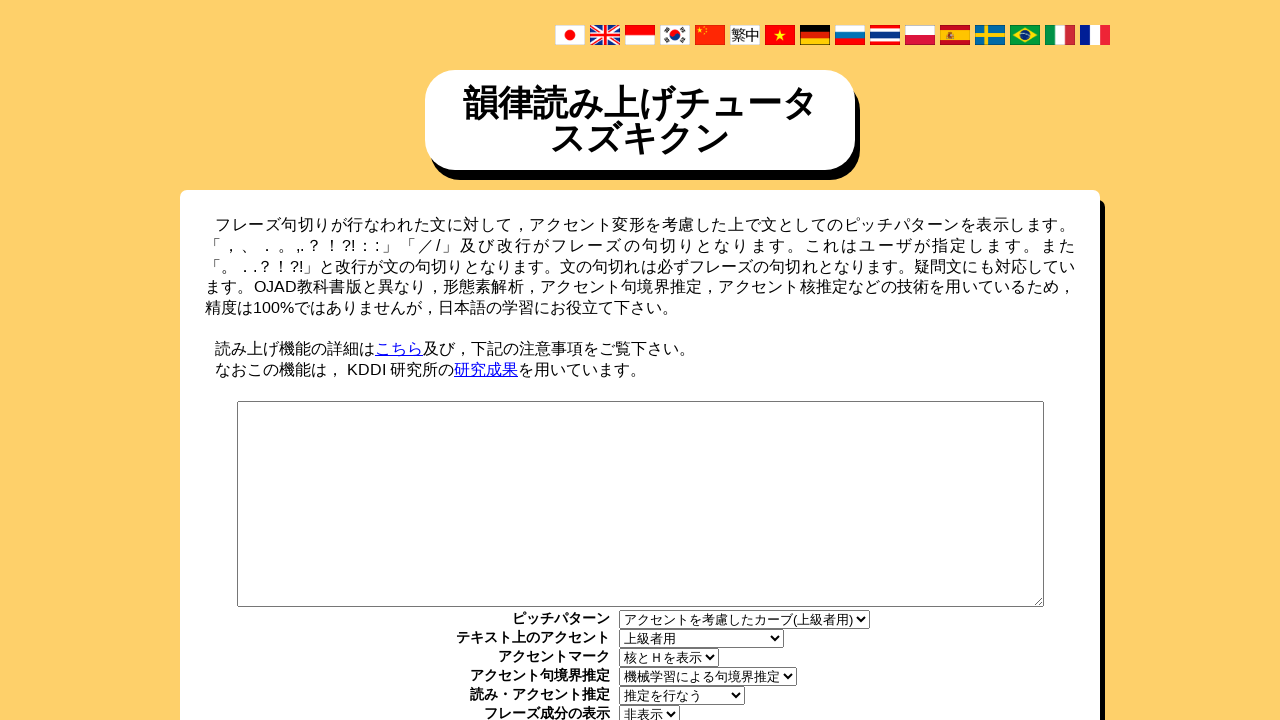

Waited for phrasing text input field to appear
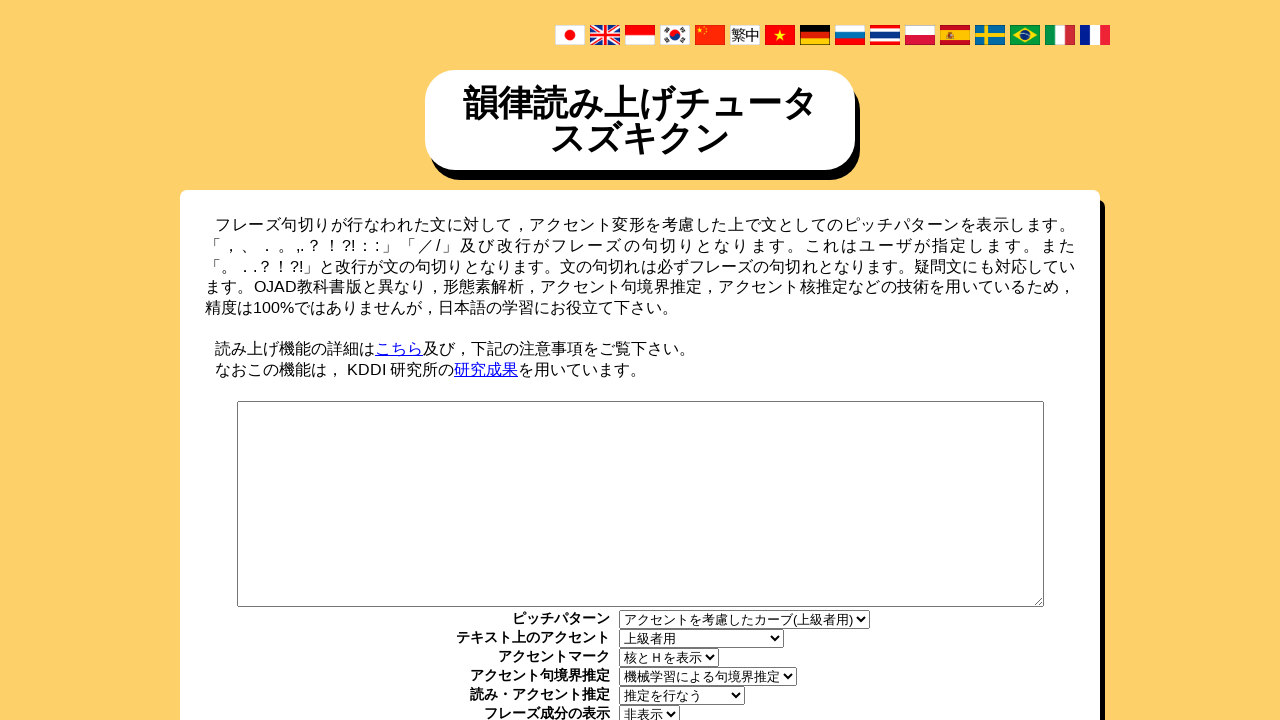

Entered Japanese text 'ために' into phrasing field
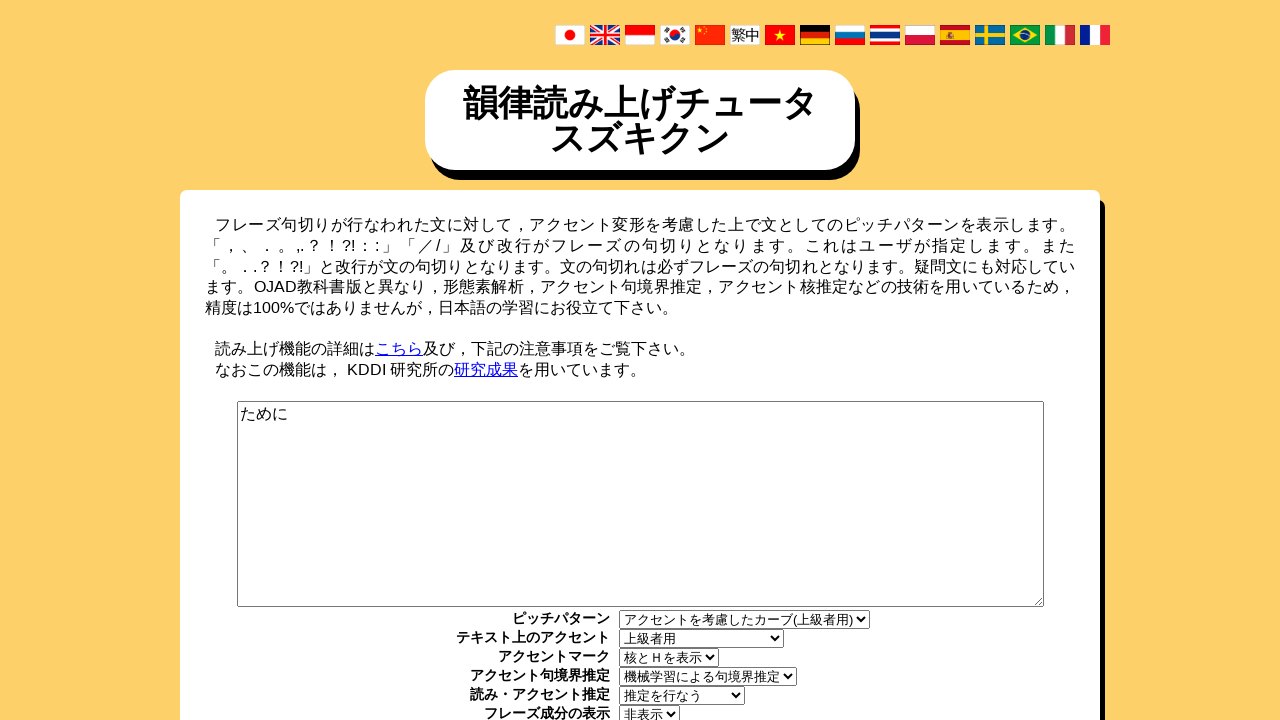

Waited for submit button to appear
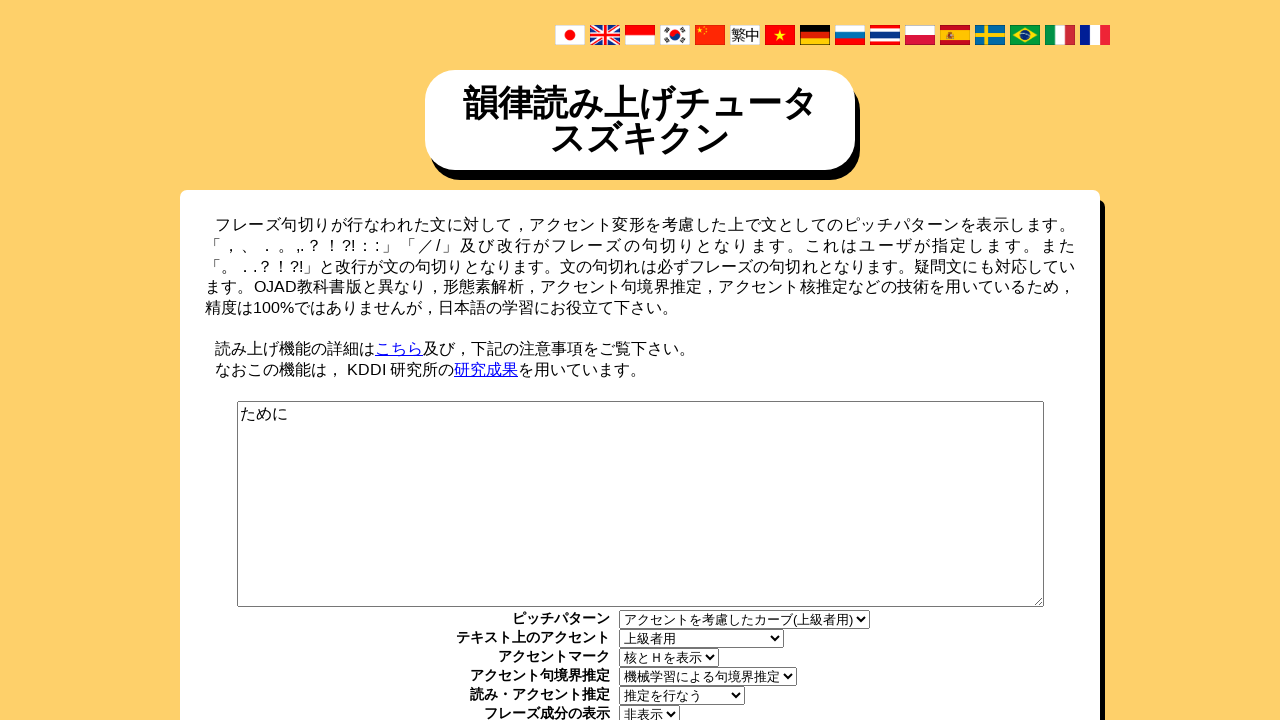

Clicked submit button to analyze pitch accent for 'ために' at (640, 361) on #phrasing_submit_wrapper
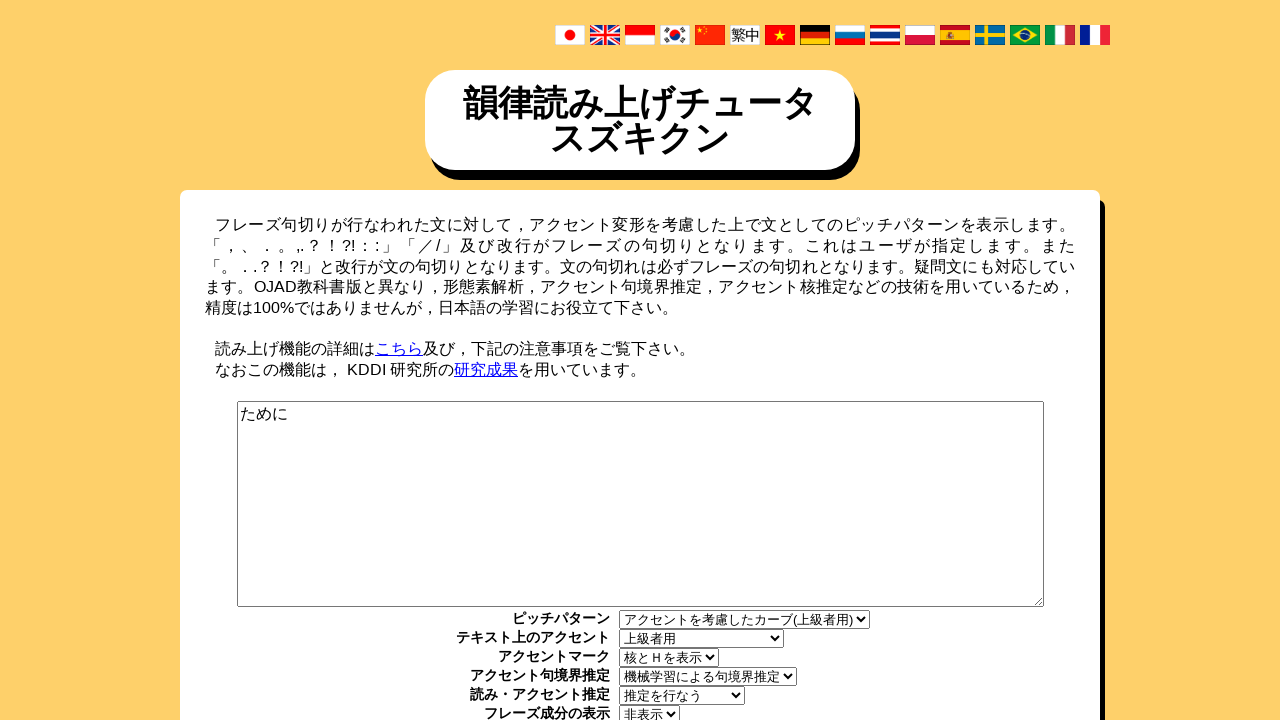

Pitch accent analysis results appeared for 'ために'
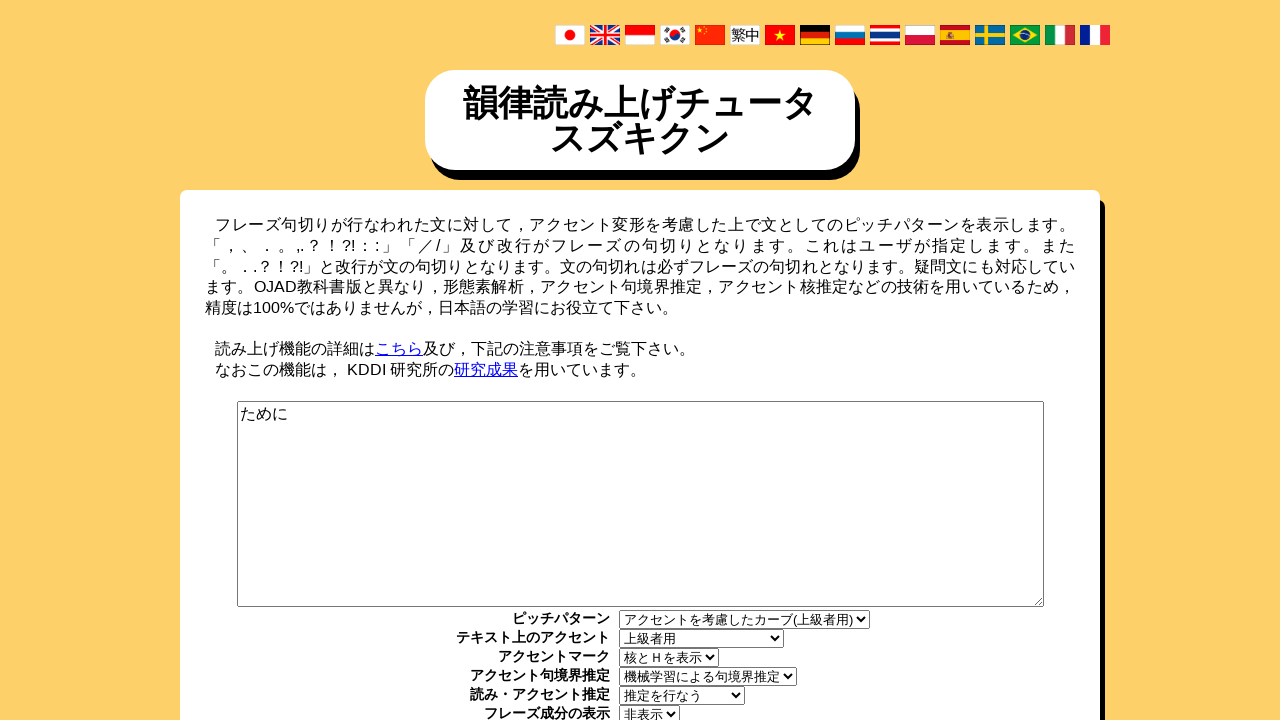

Waited for phrasing text input field to appear
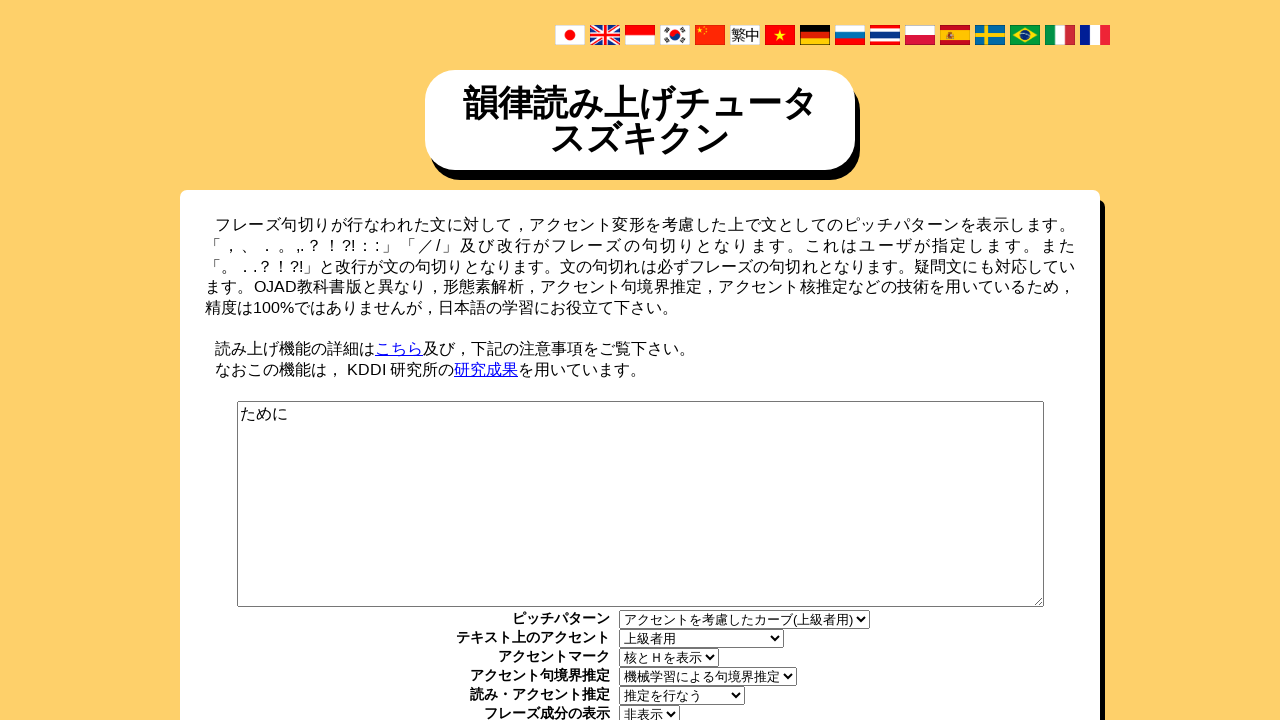

Entered Japanese text '入学試験' into phrasing field
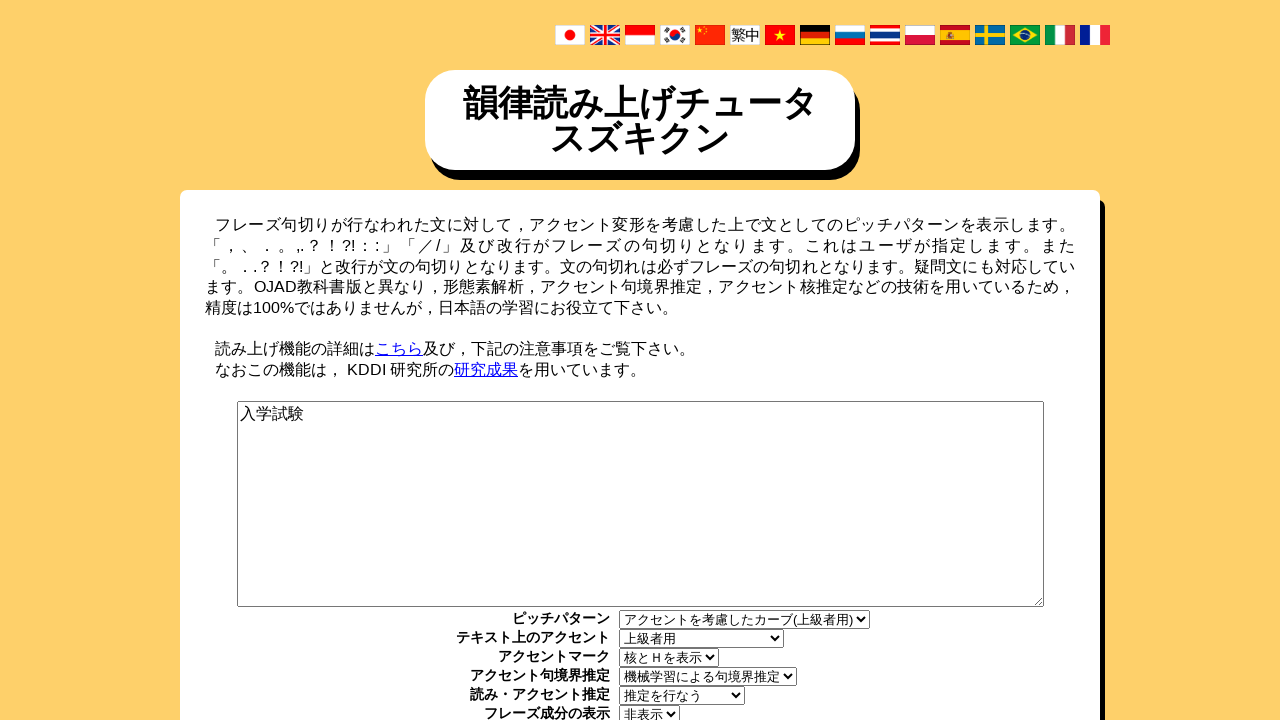

Waited for submit button to appear
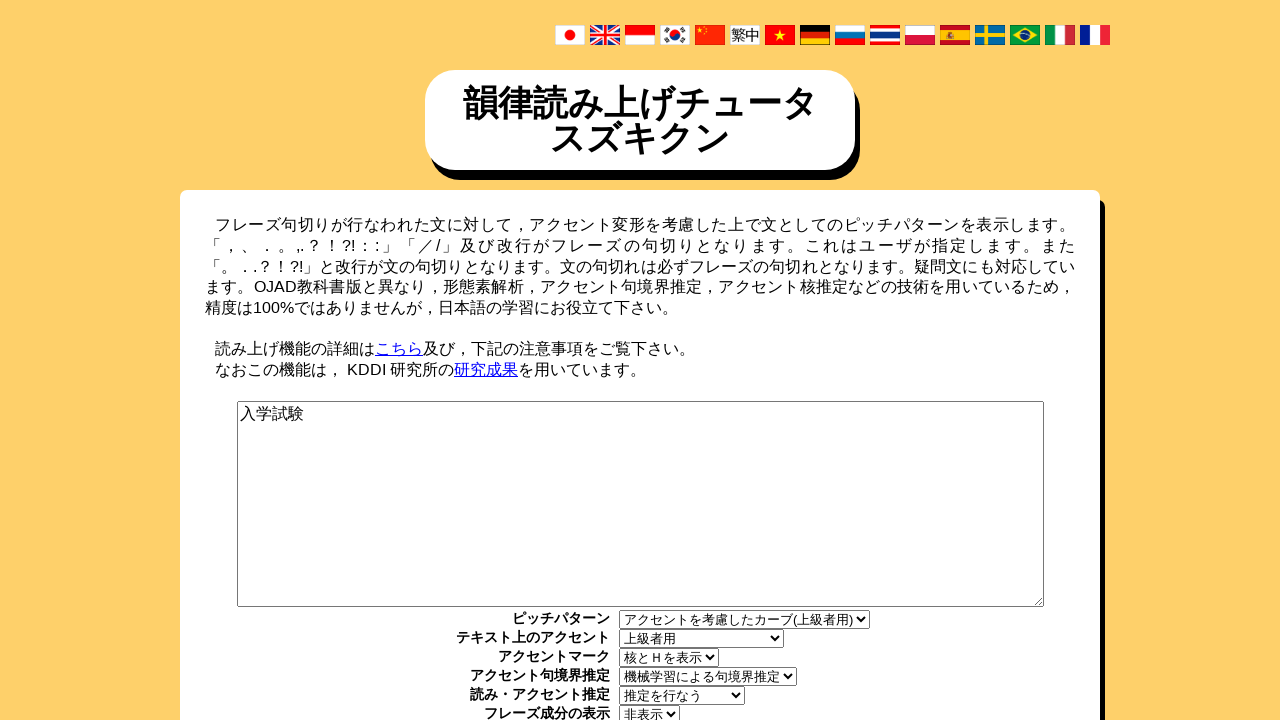

Clicked submit button to analyze pitch accent for '入学試験' at (640, 361) on #phrasing_submit_wrapper
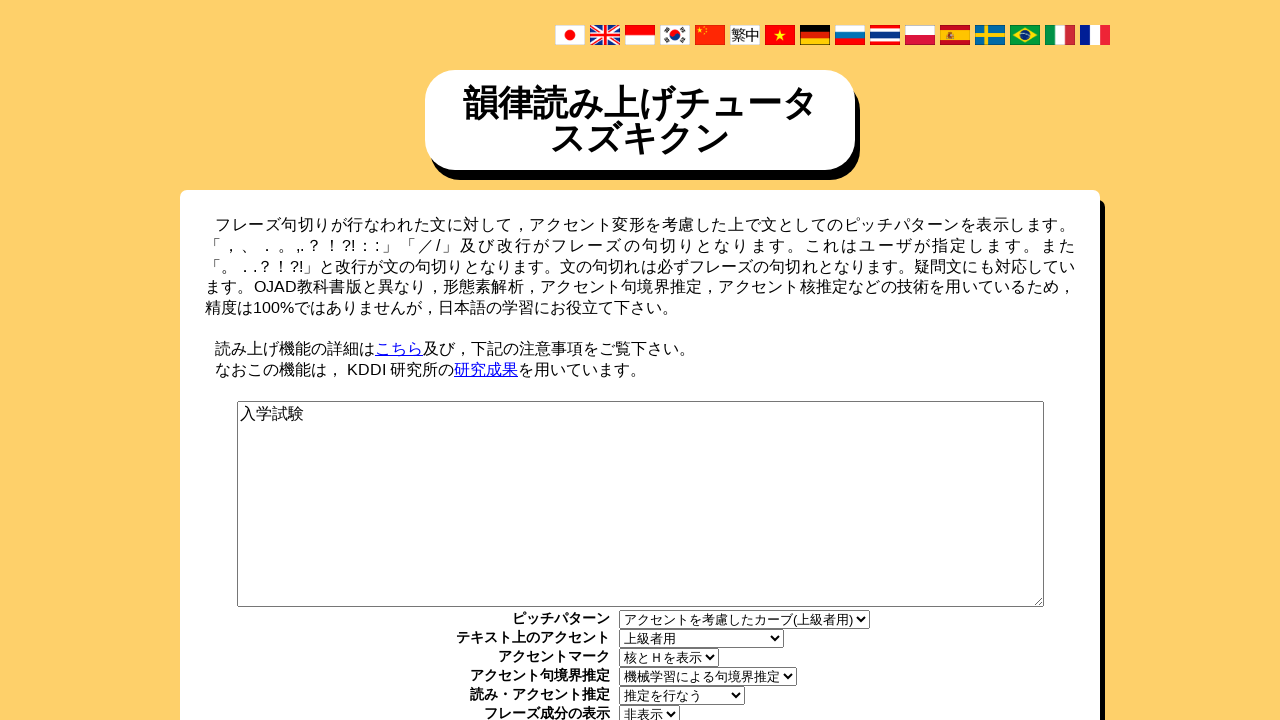

Pitch accent analysis results appeared for '入学試験'
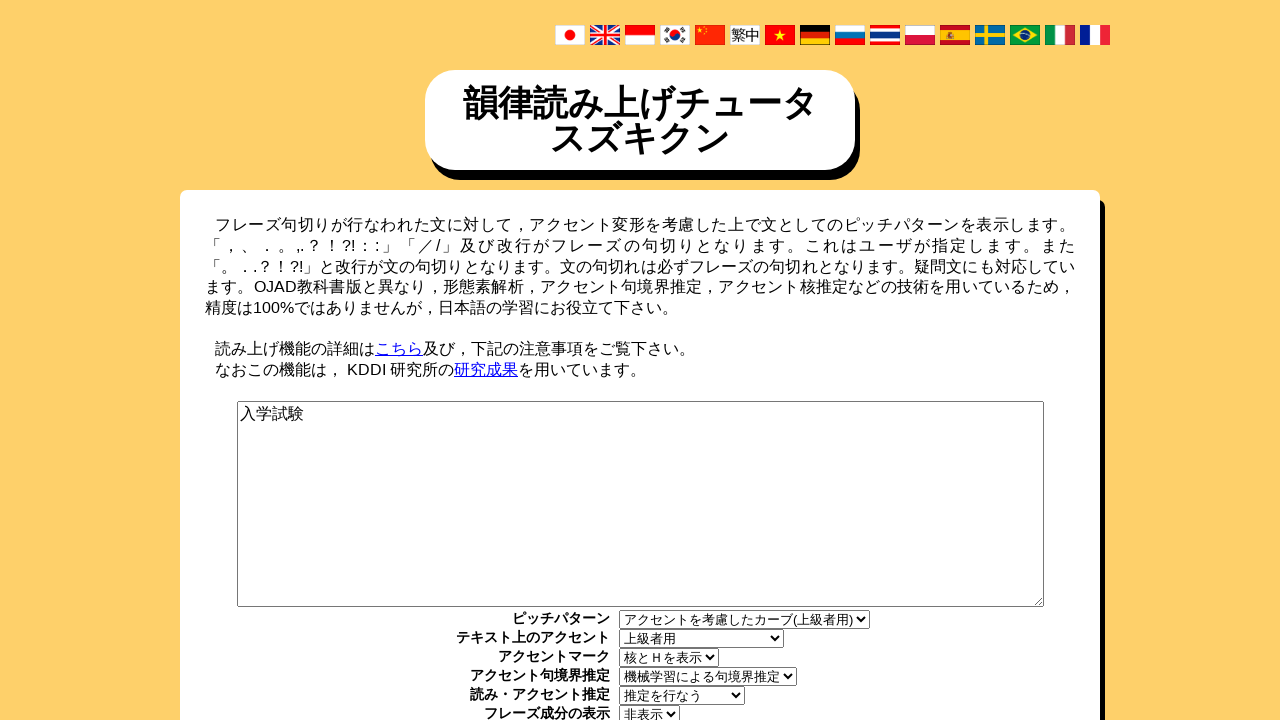

Waited for phrasing text input field to appear
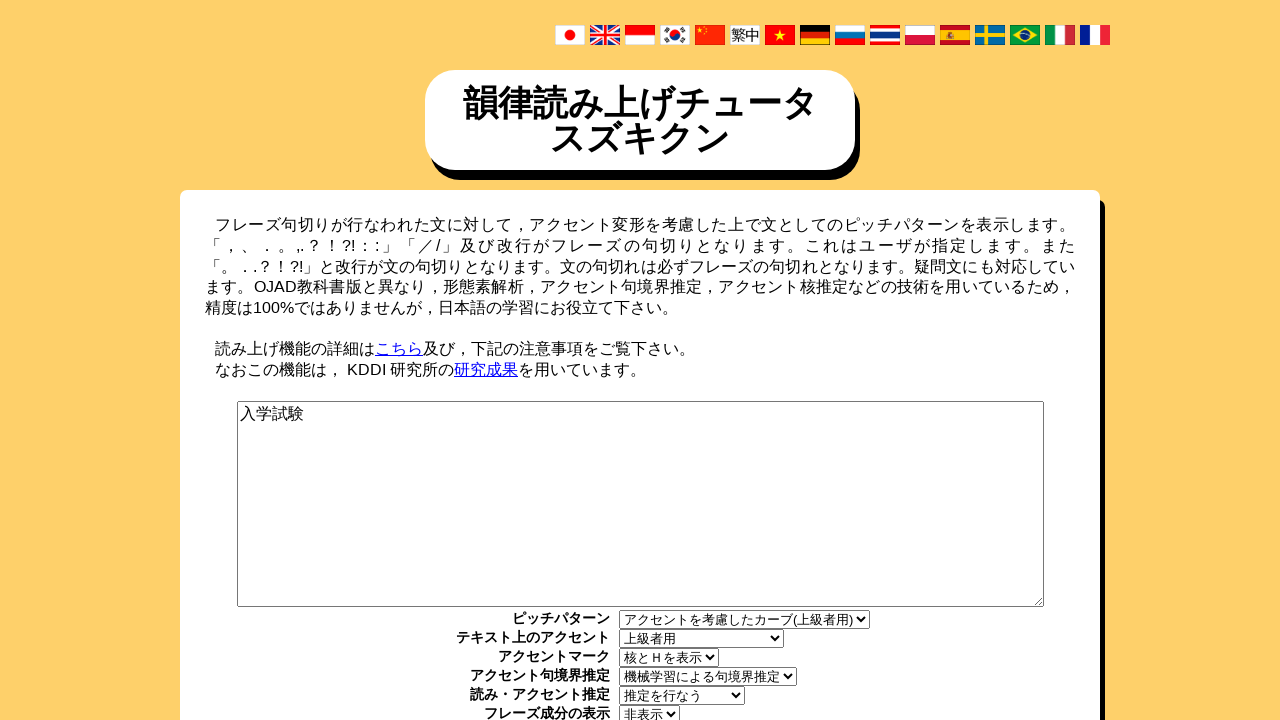

Entered Japanese text '一生けんめい' into phrasing field
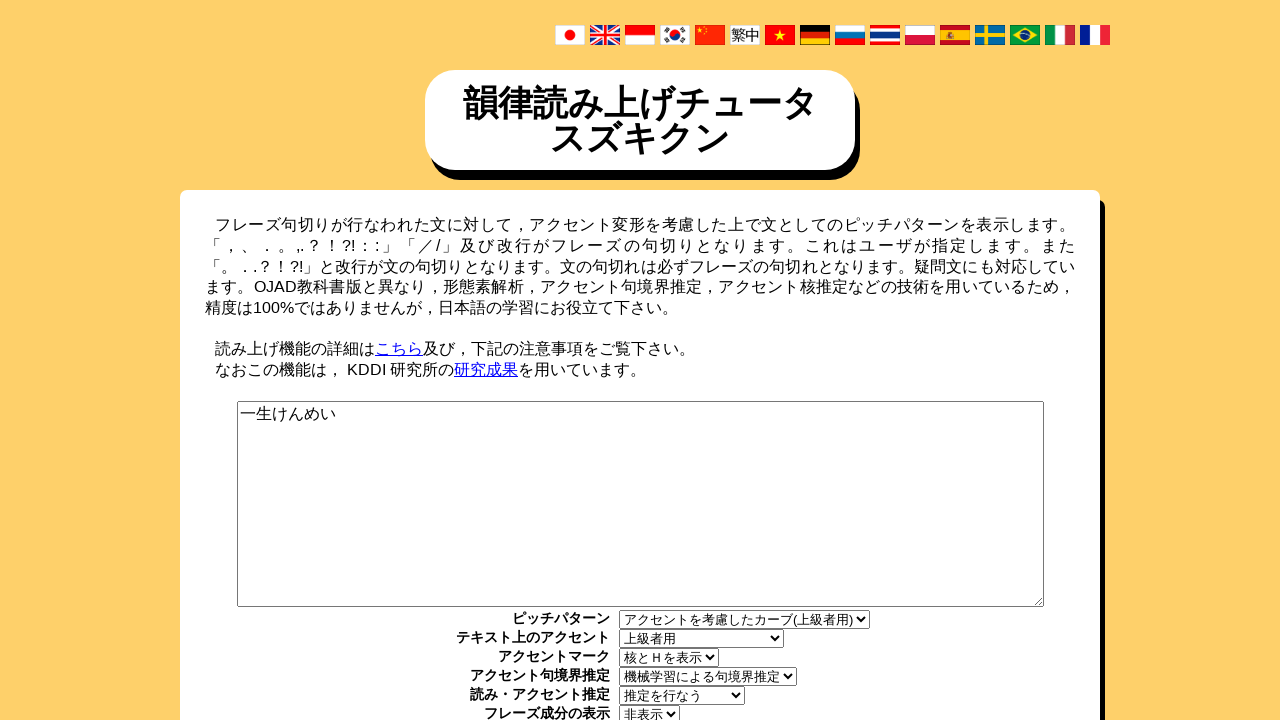

Waited for submit button to appear
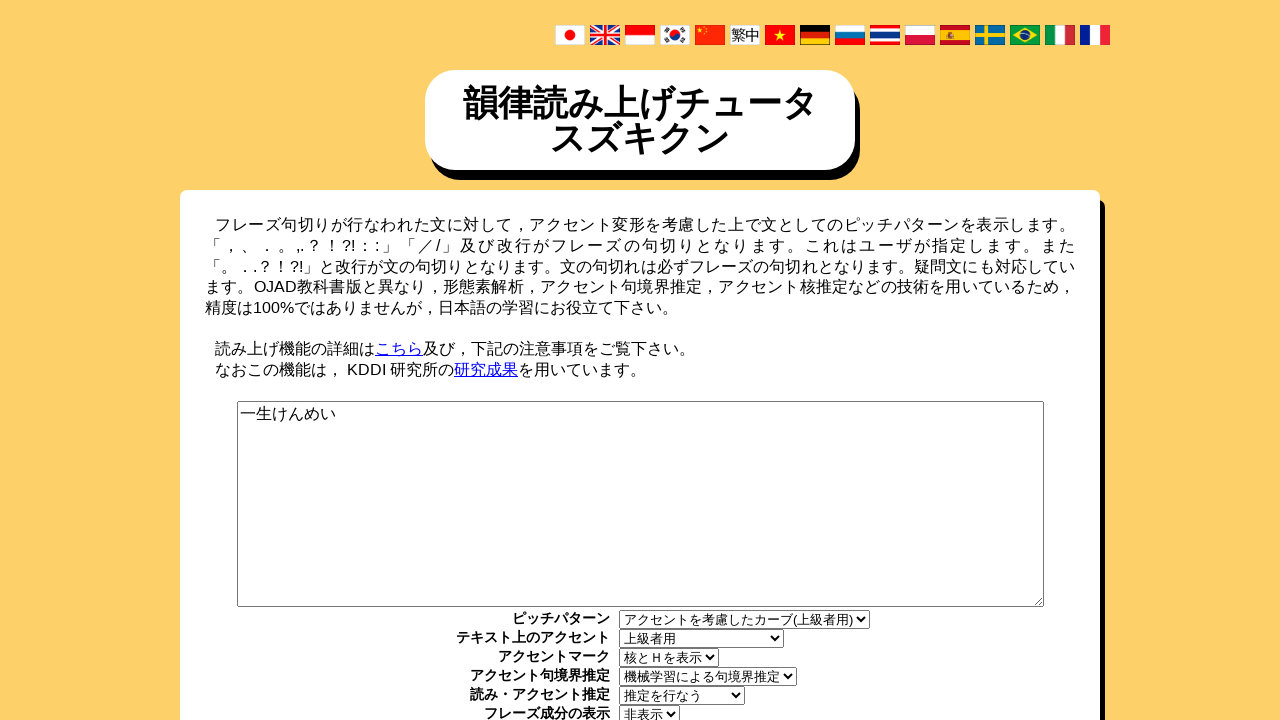

Clicked submit button to analyze pitch accent for '一生けんめい' at (640, 361) on #phrasing_submit_wrapper
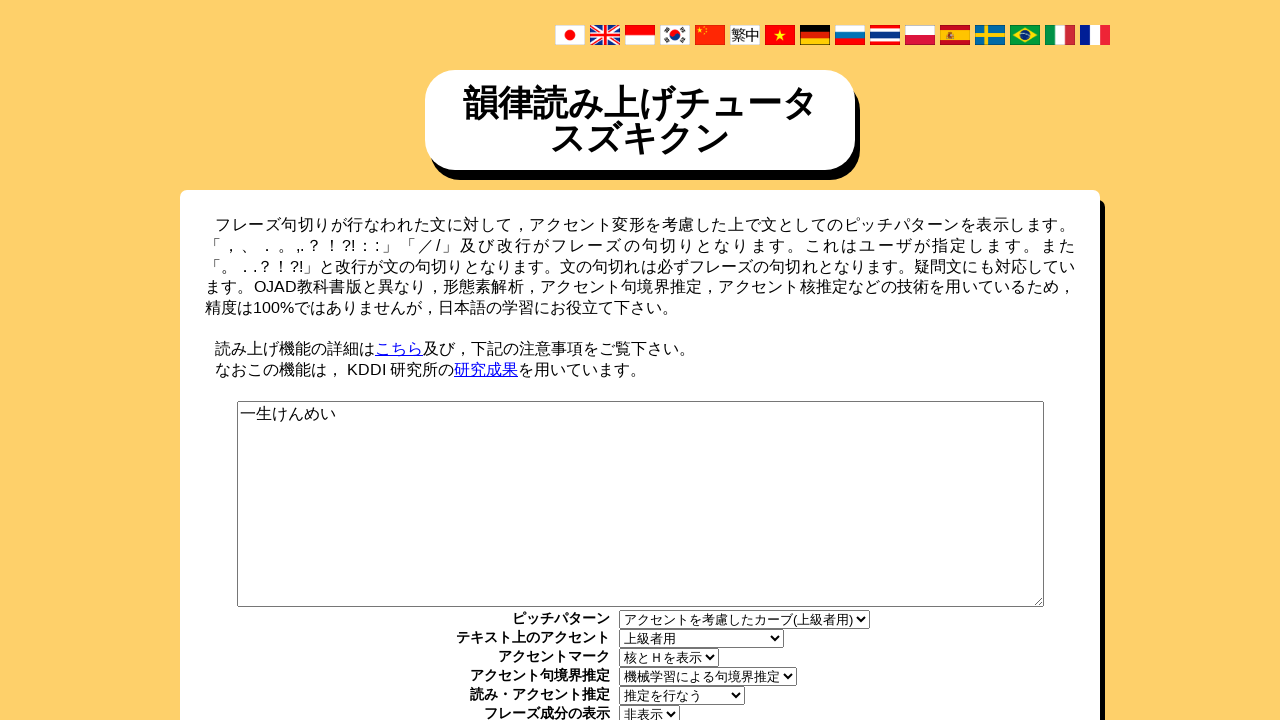

Pitch accent analysis results appeared for '一生けんめい'
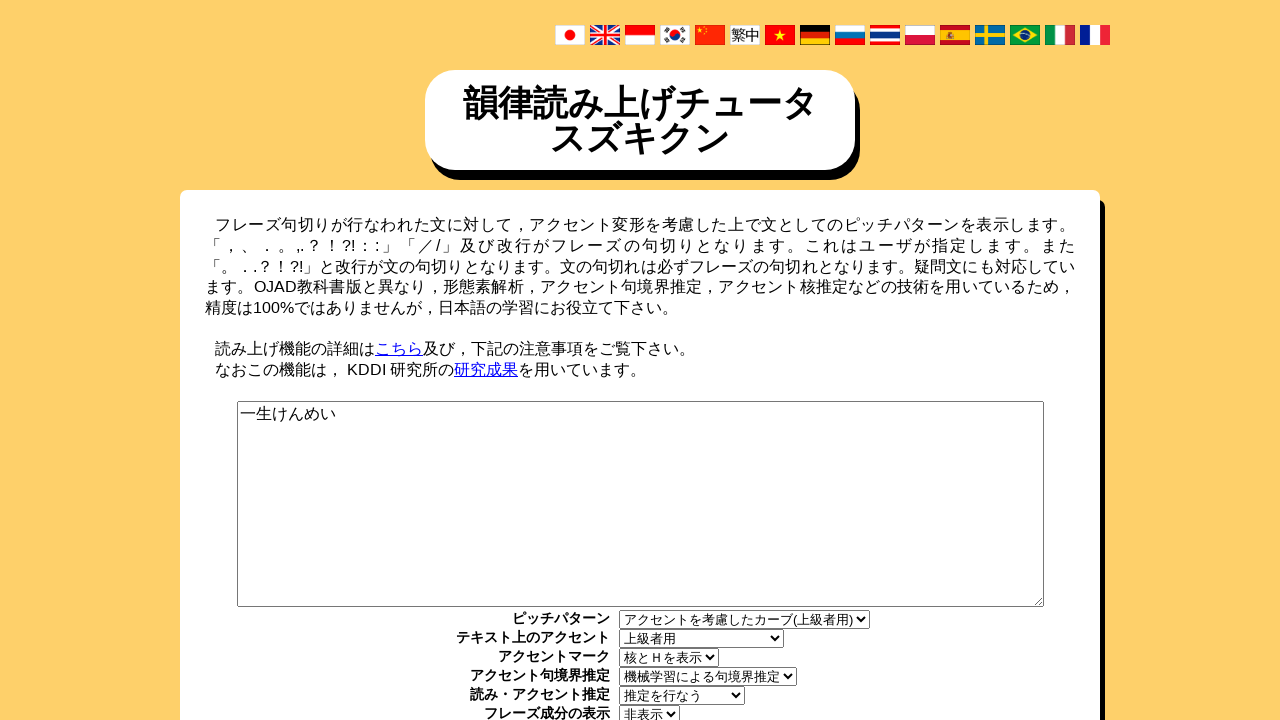

Waited for phrasing text input field to appear
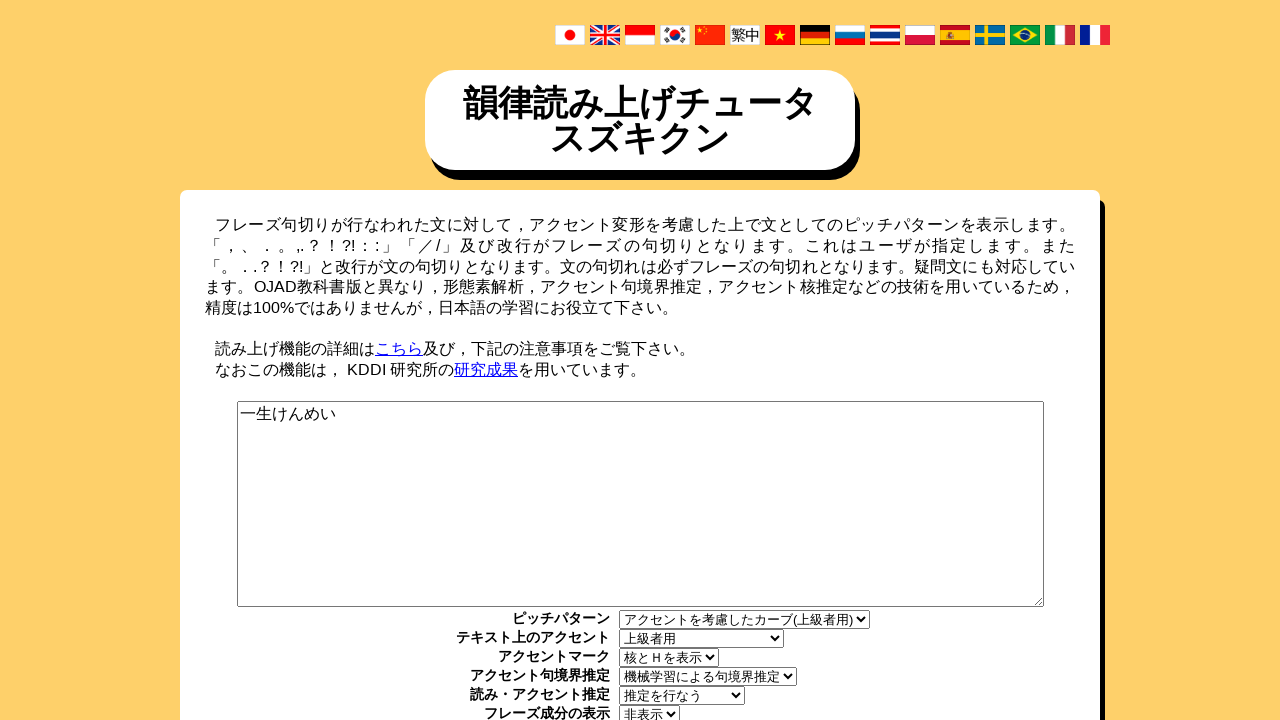

Entered Japanese text '将来' into phrasing field
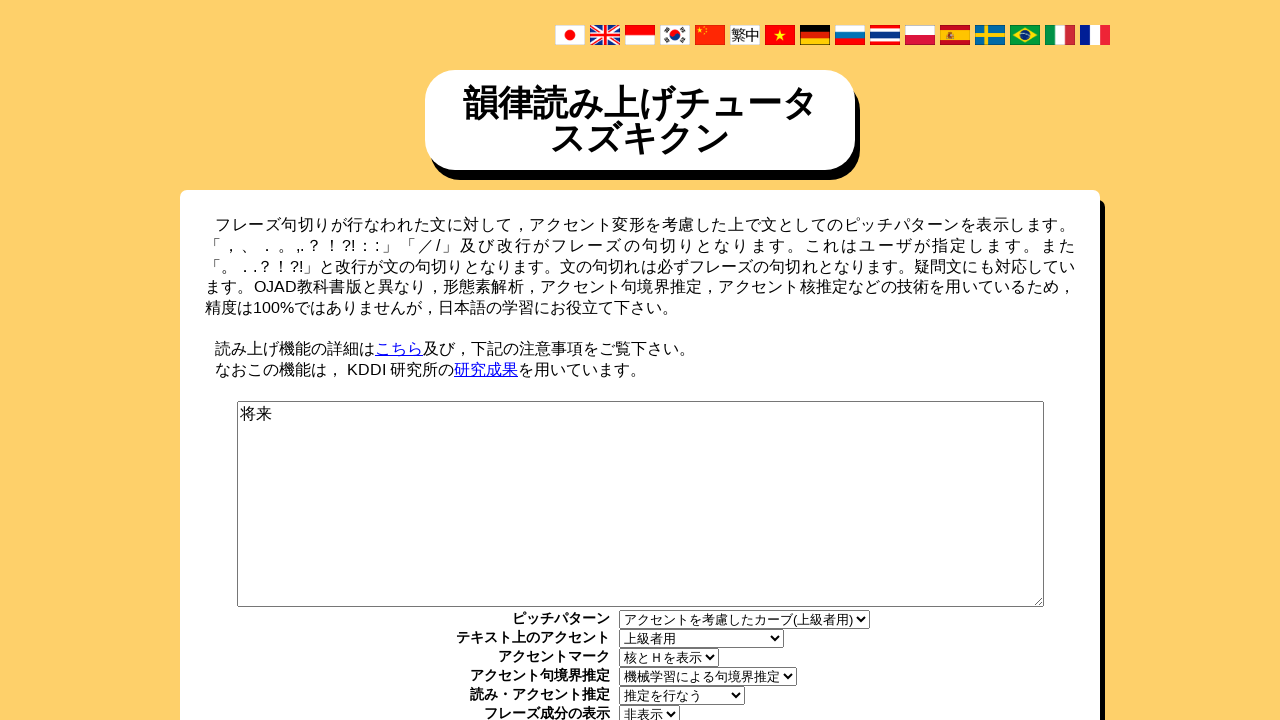

Waited for submit button to appear
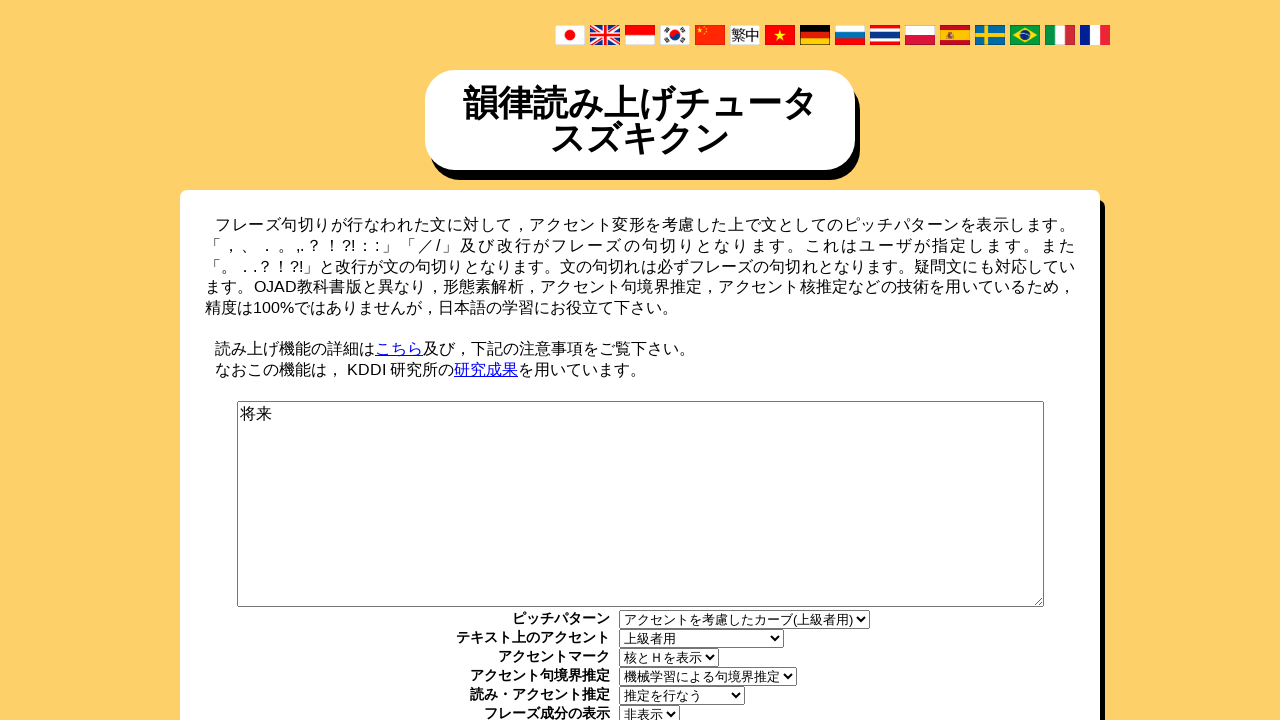

Clicked submit button to analyze pitch accent for '将来' at (640, 361) on #phrasing_submit_wrapper
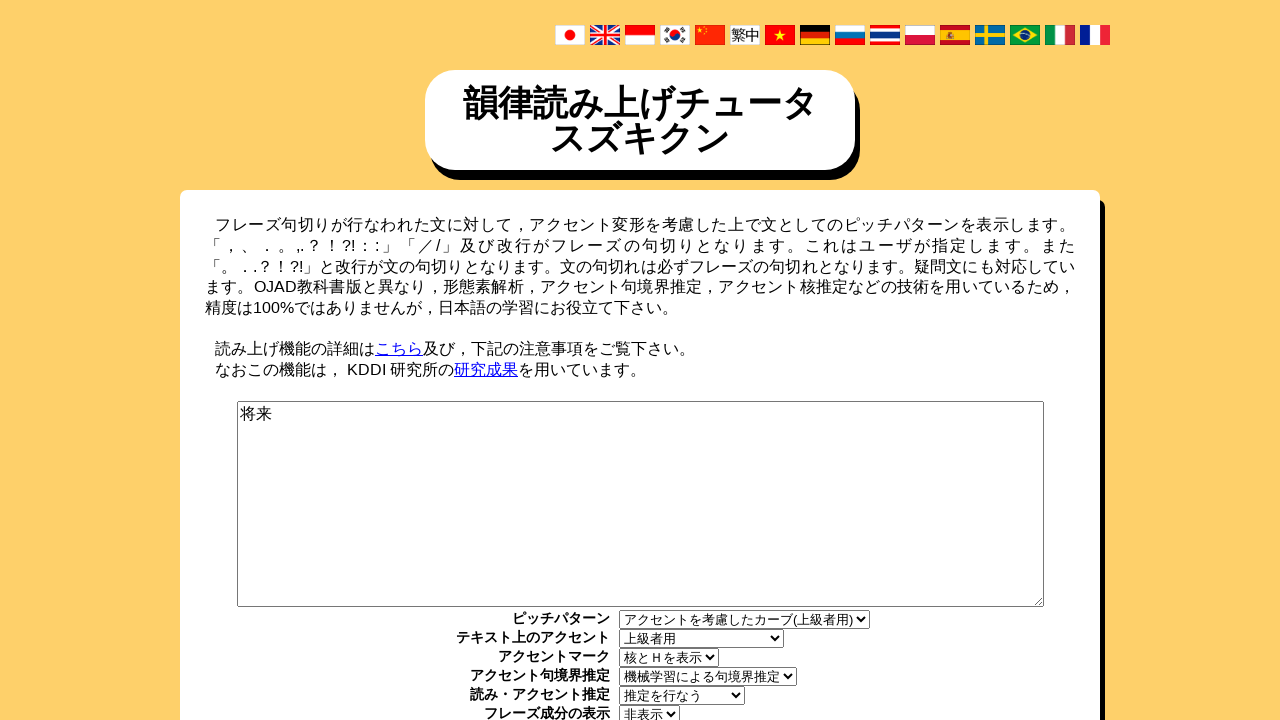

Pitch accent analysis results appeared for '将来'
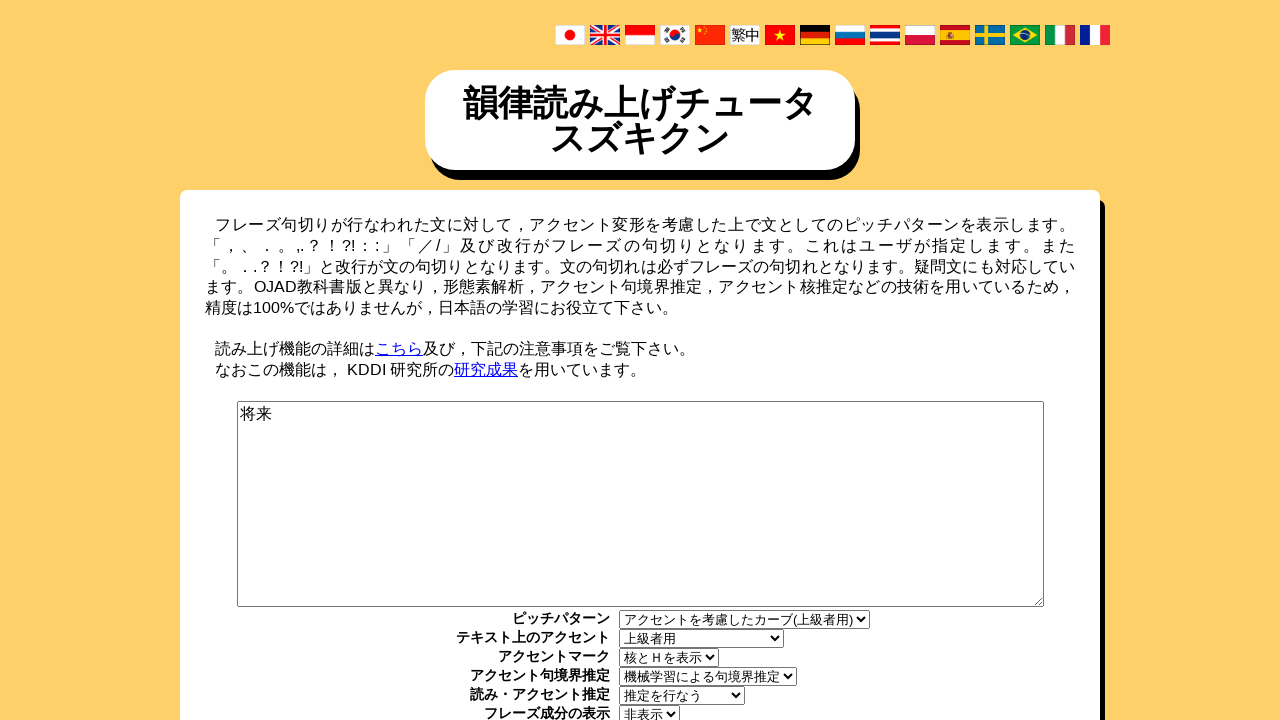

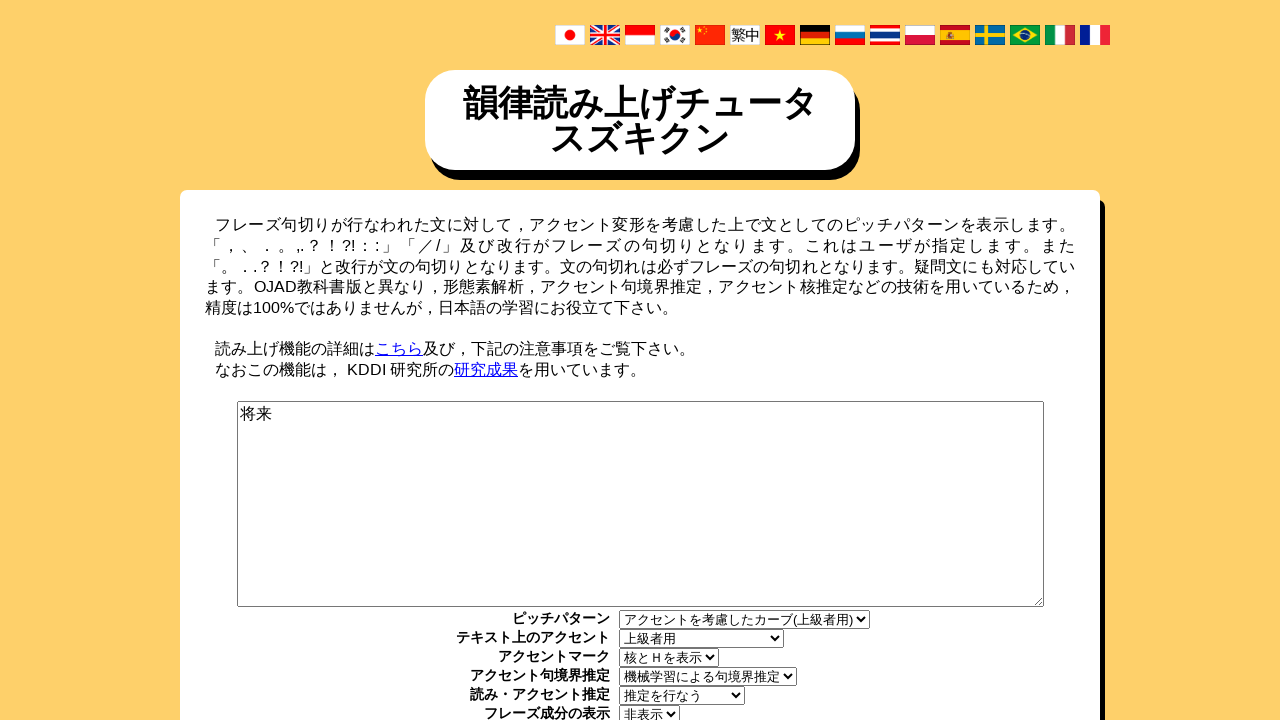